Navigates to the StartupSL startup directory page, scrolls to load content, and verifies that startup cards are displayed on the page.

Starting URL: https://www.startupsl.lk/masterSearchMainWindow

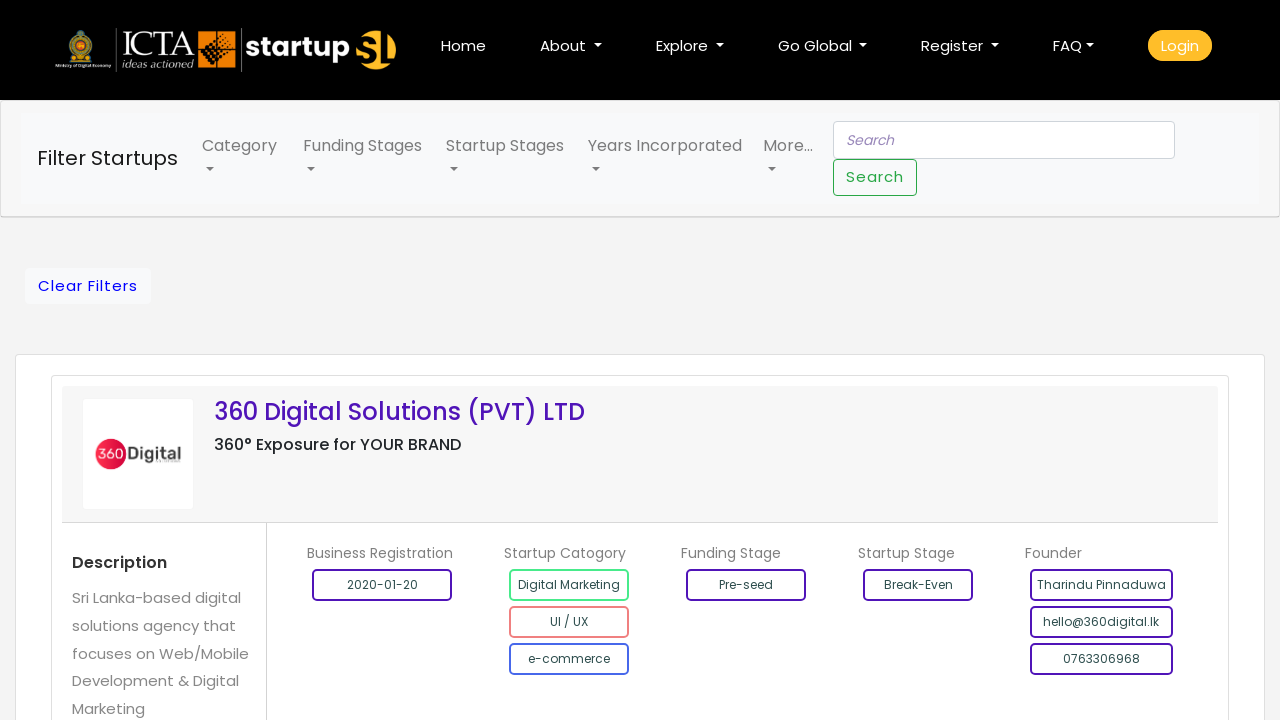

Scrolled to bottom of page to trigger lazy loading of startup cards
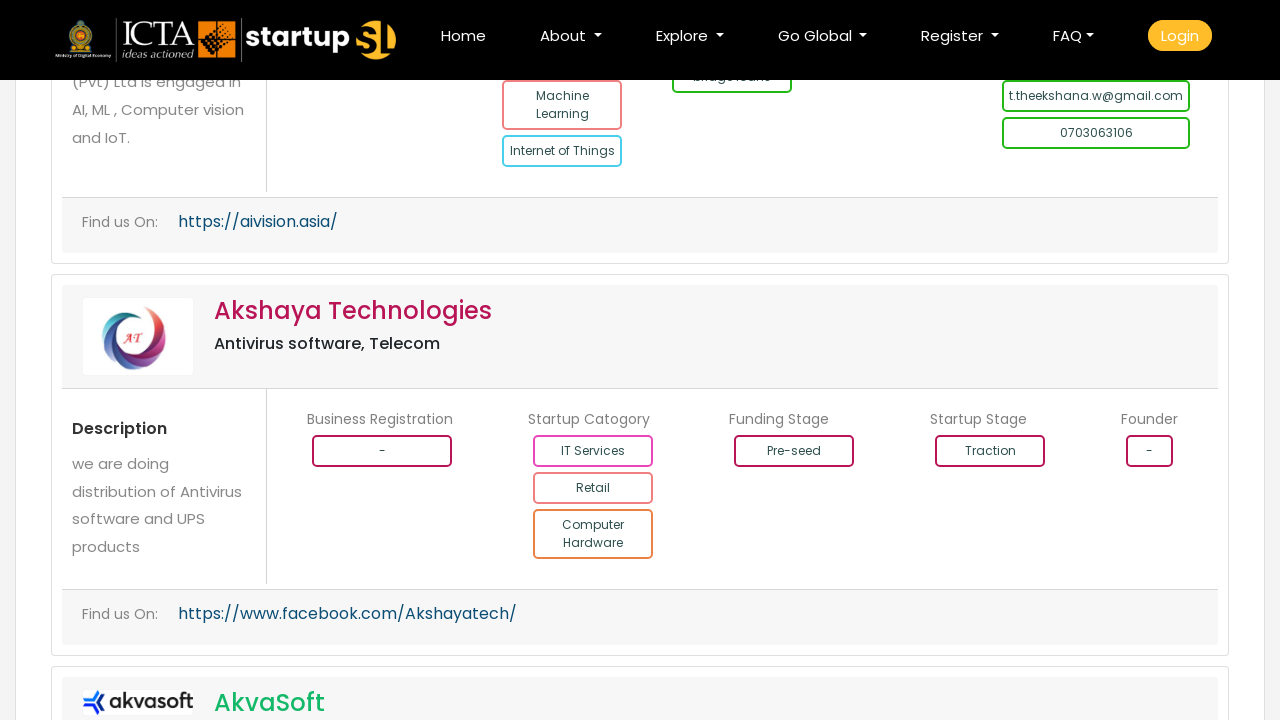

Waited for startup card containers to load
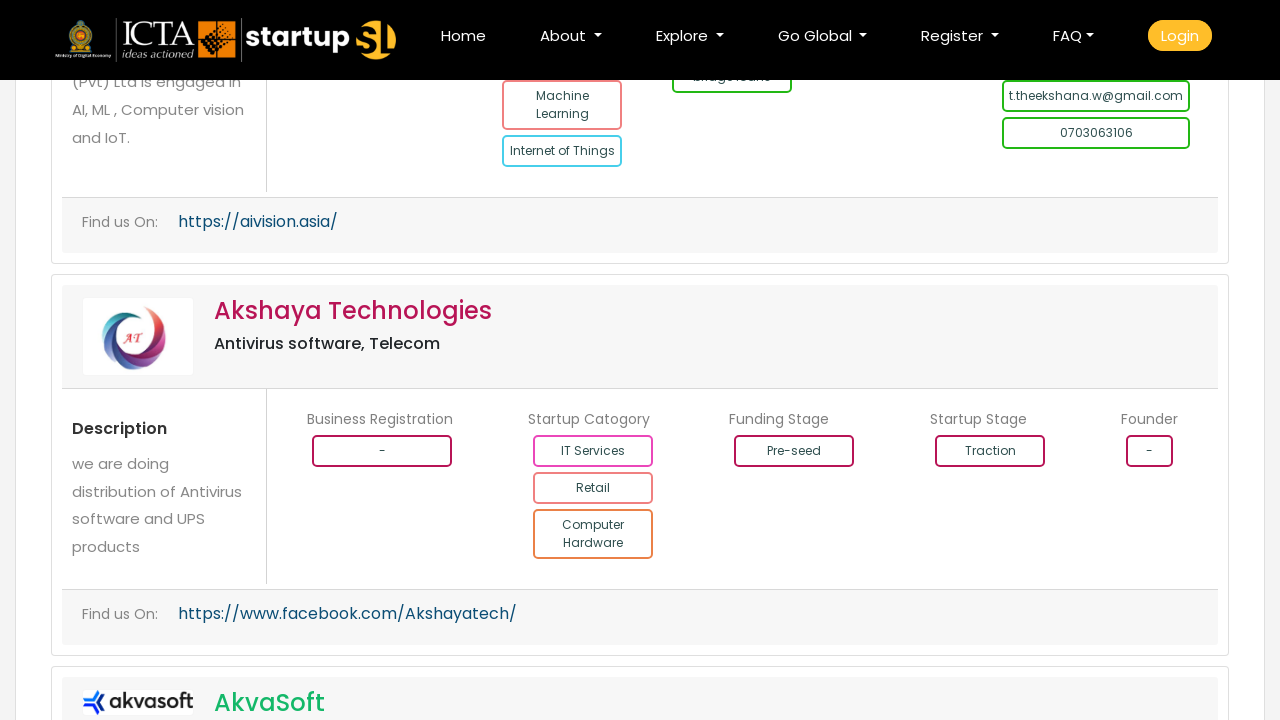

Verified startup name elements are present on the page
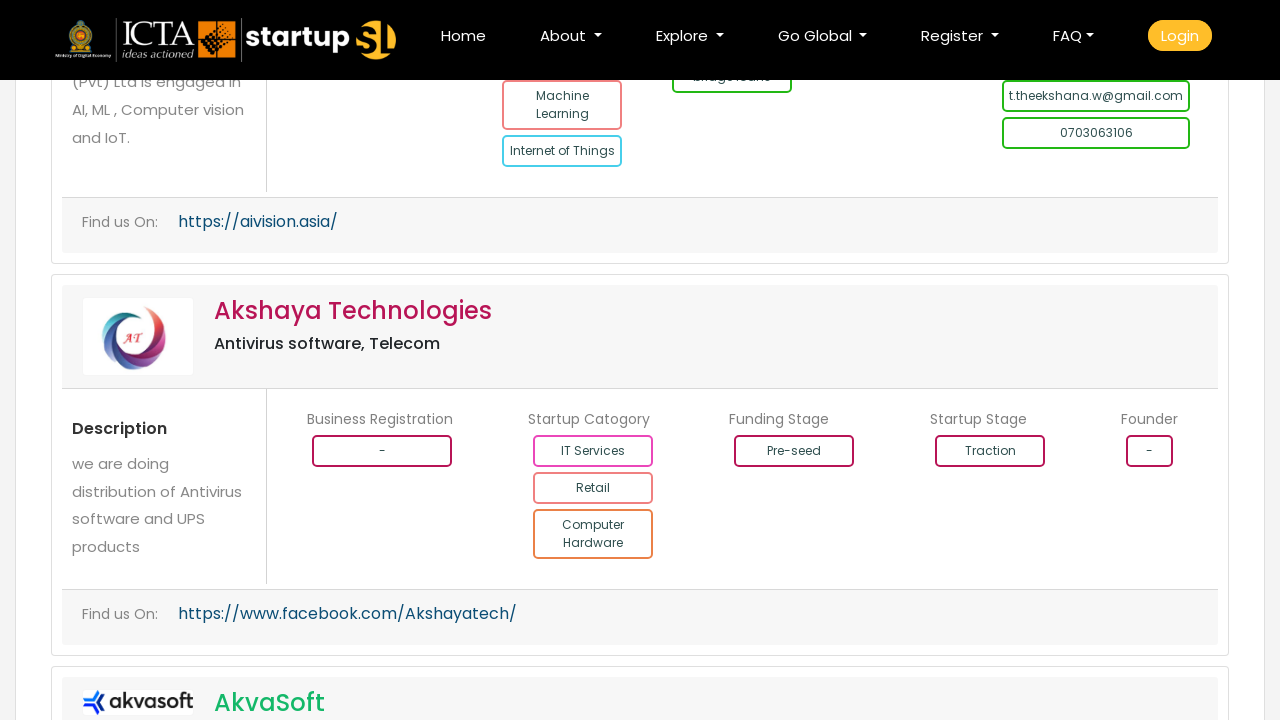

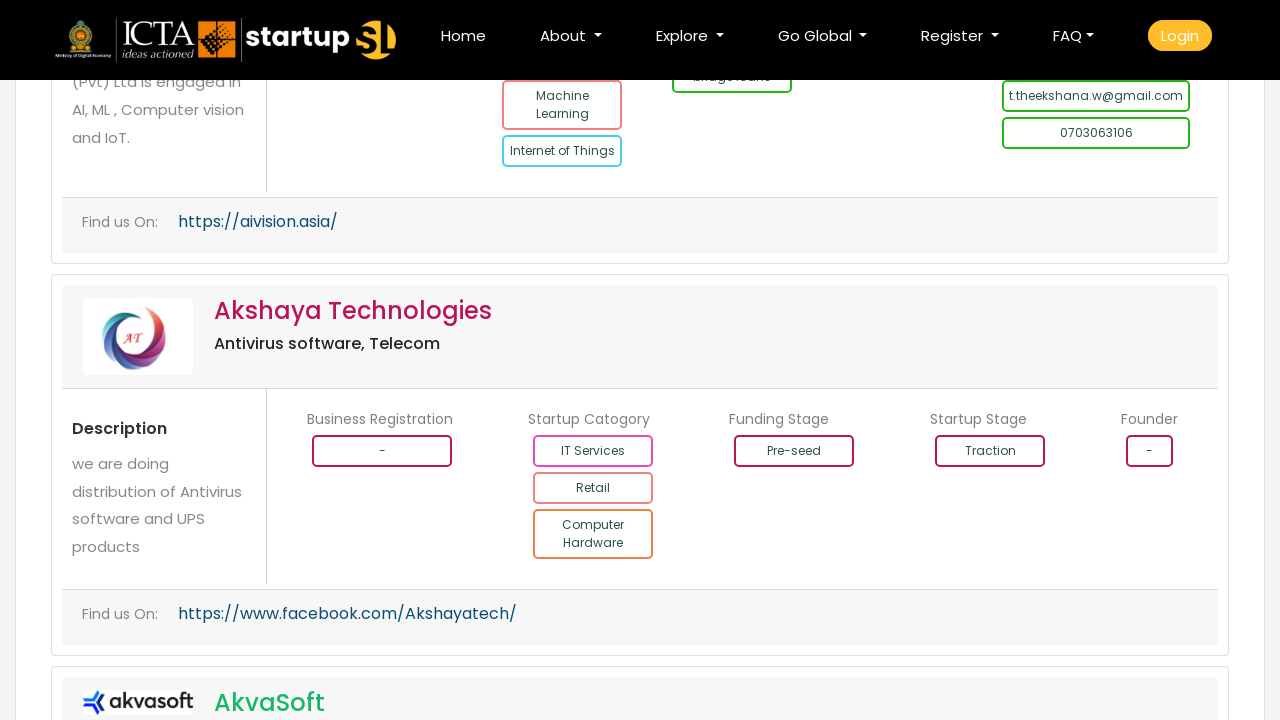